Tests traditional dropdown by selecting 'Ford' option from a standard HTML select element

Starting URL: https://claruswaysda.github.io/Dropdowns.html

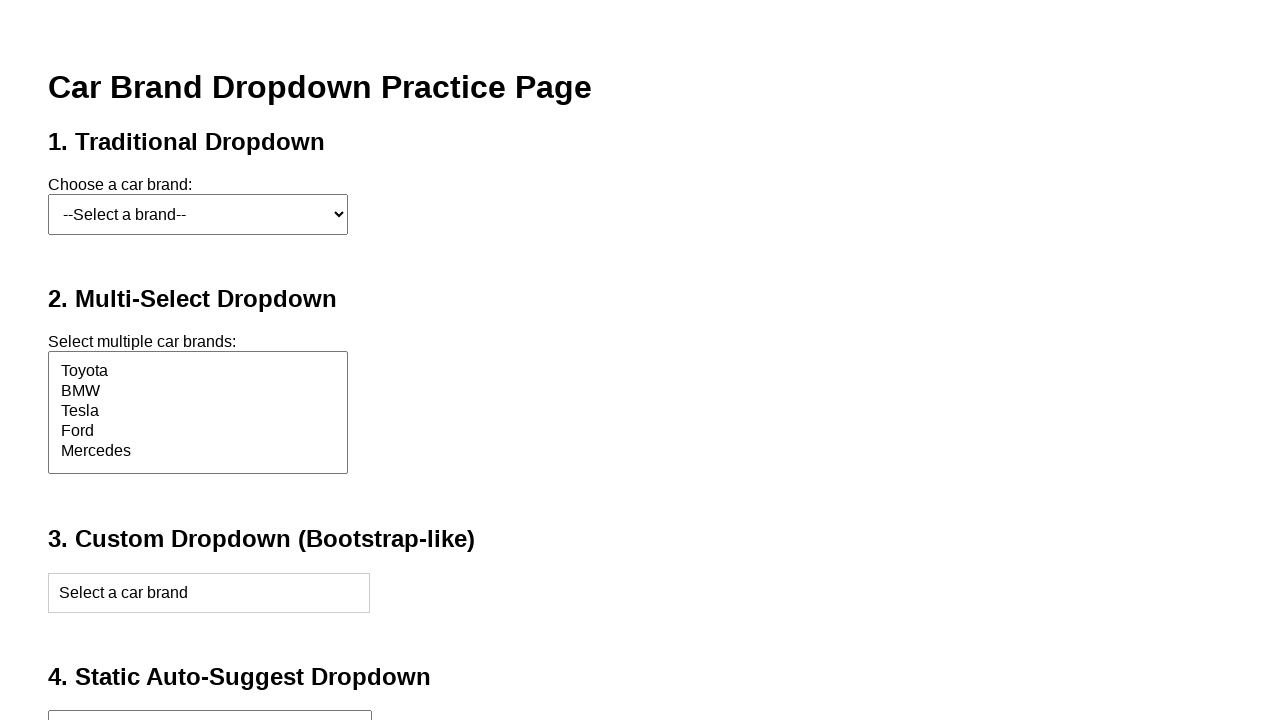

Navigated to dropdown test page
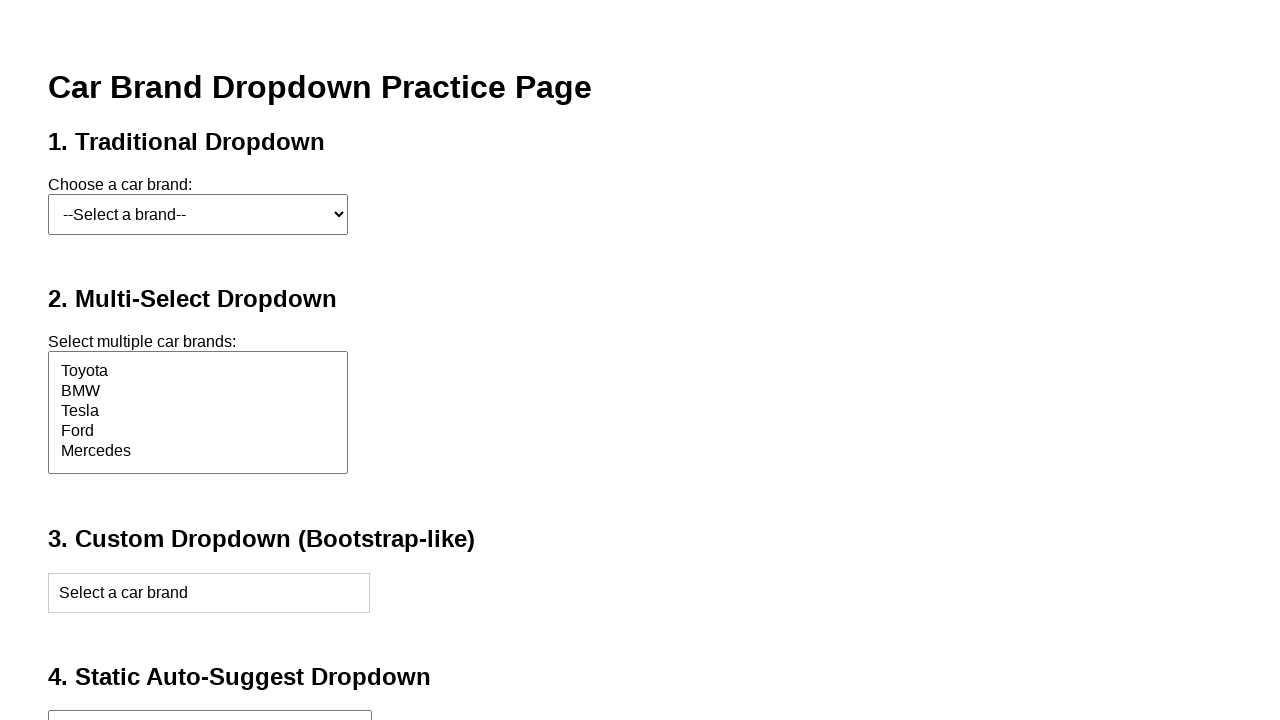

Selected 'Ford' option from the traditional dropdown menu on #carSelect
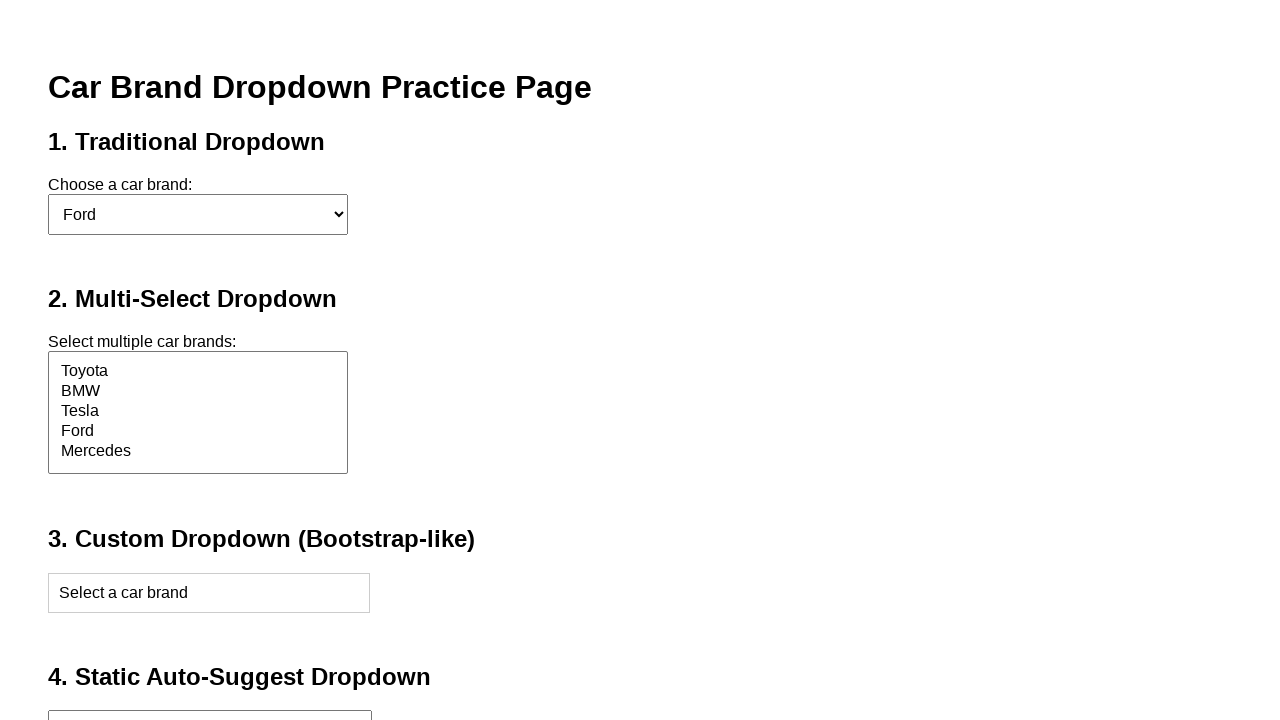

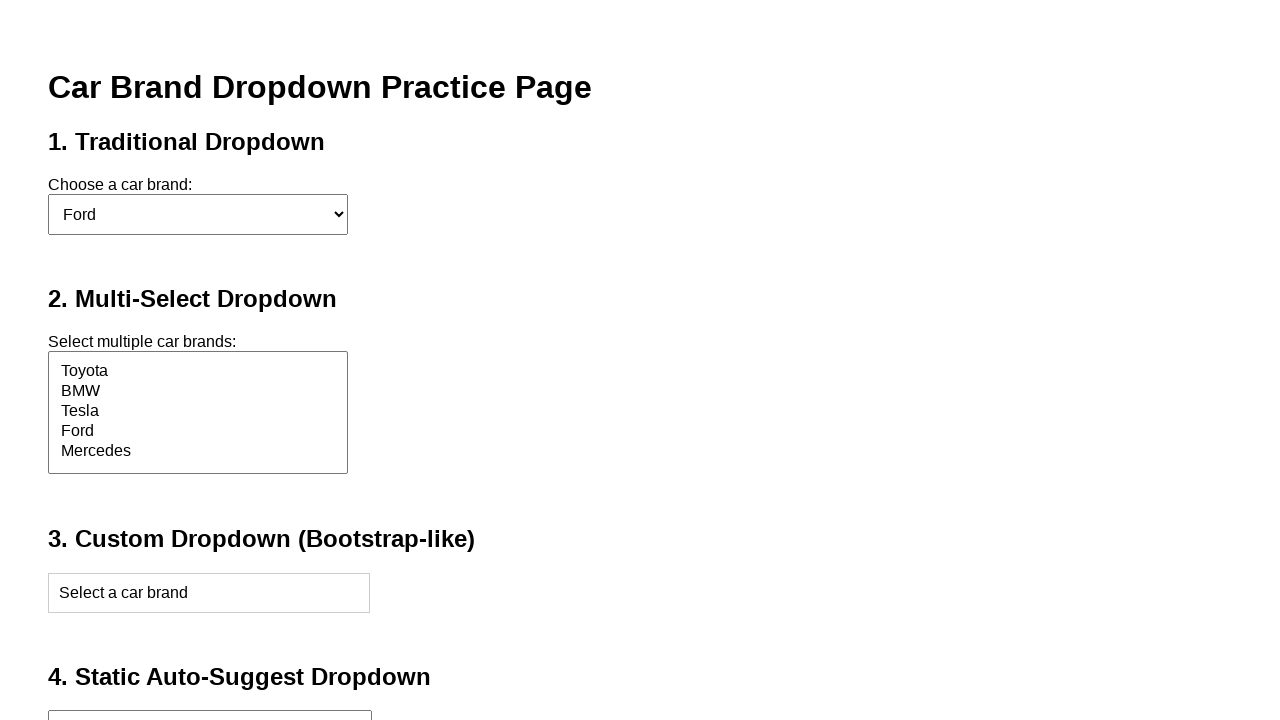